Tests a grocery shopping practice site by searching for products containing "ca" and verifying the brand name displays as "GREENKART"

Starting URL: https://rahulshettyacademy.com/seleniumPractise/#/

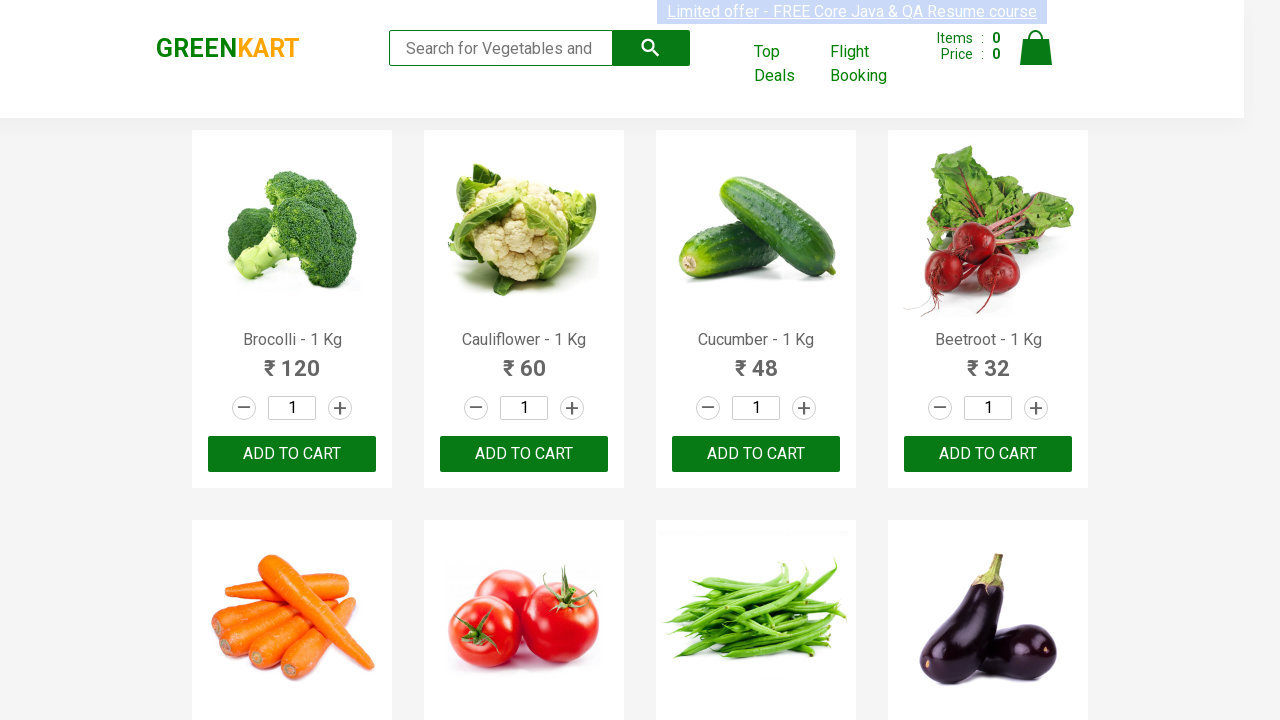

Filled search box with 'ca' to filter products on .search-keyword
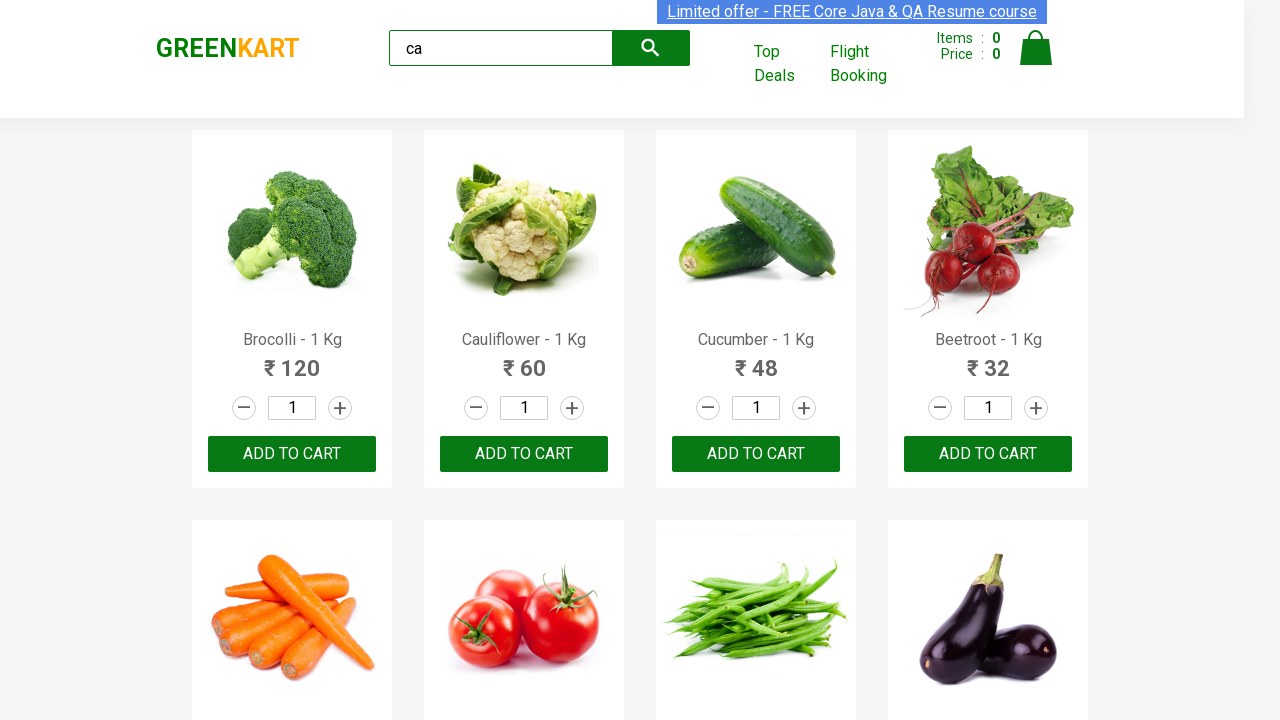

Waited 2 seconds for search results to load
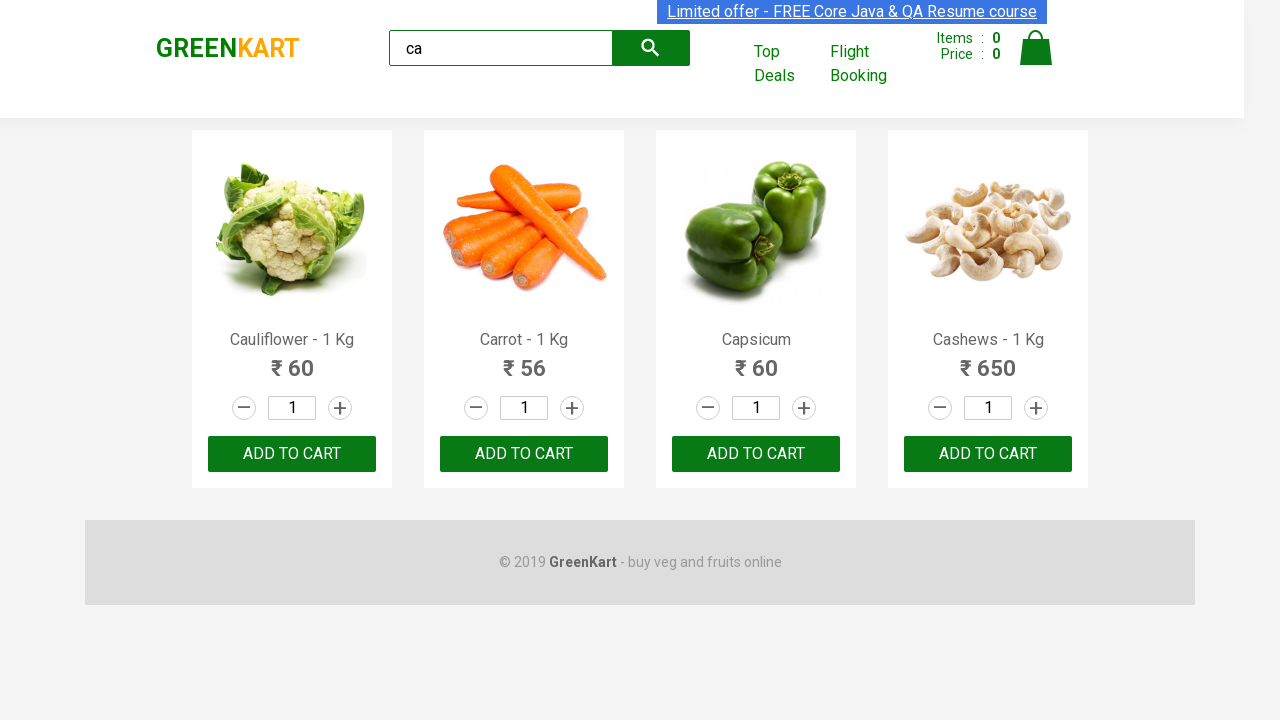

Verified brand name displays as 'GREENKART'
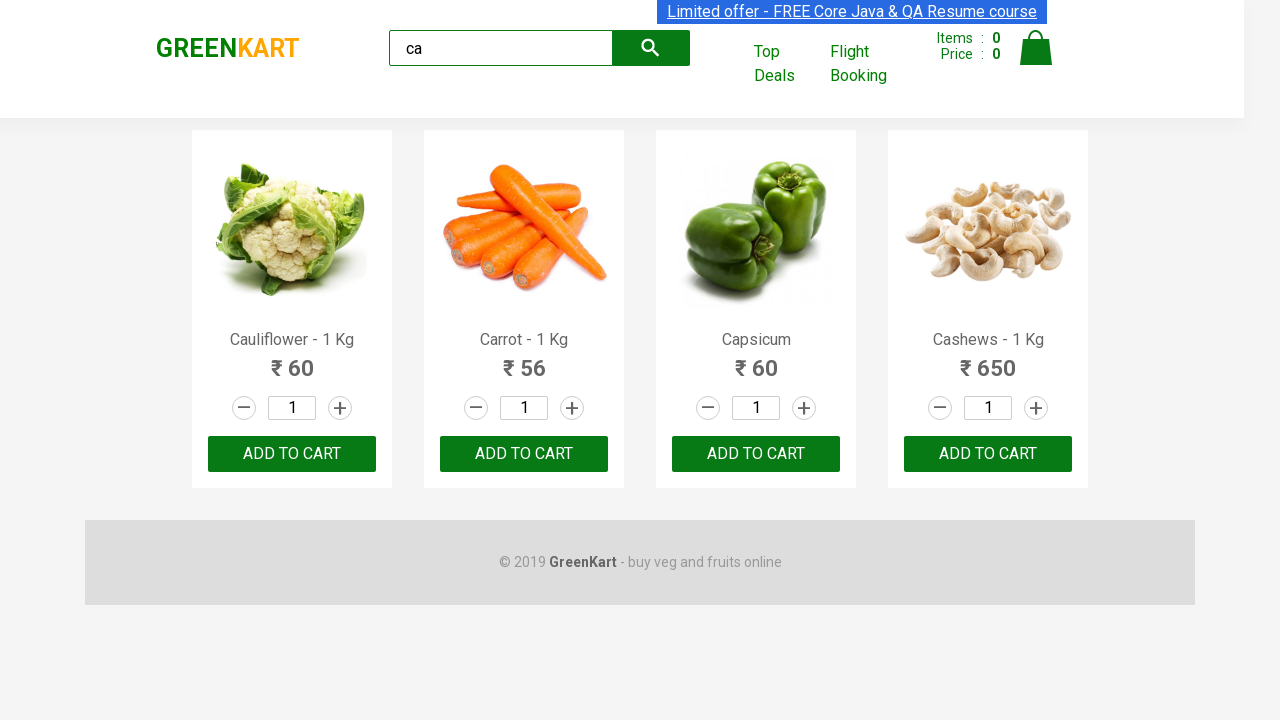

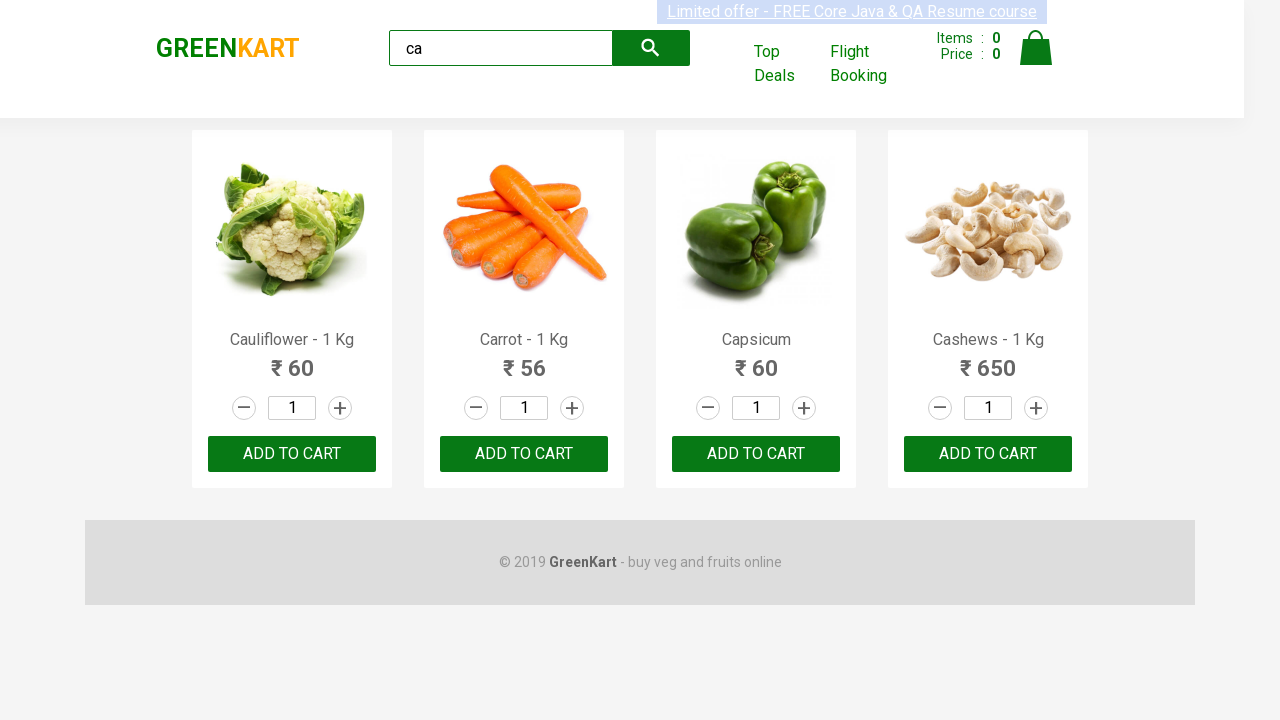